Tests that the clear completed button is hidden when no items are completed

Starting URL: https://demo.playwright.dev/todomvc

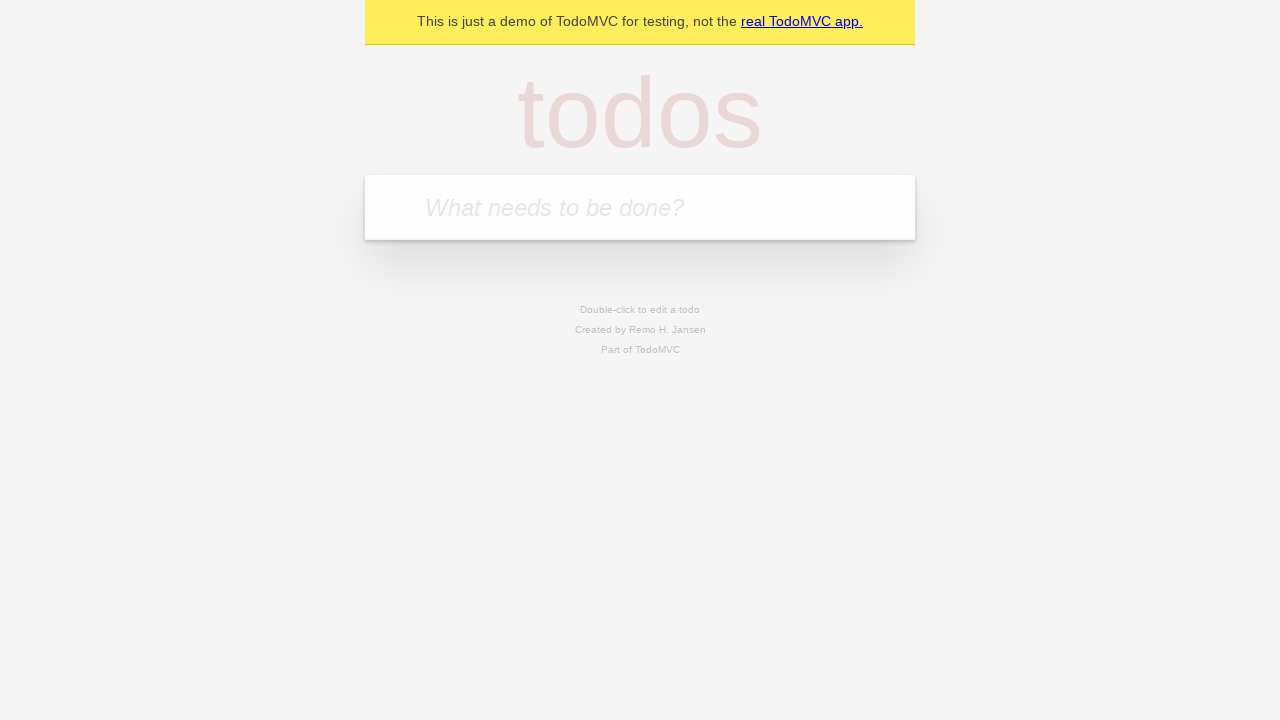

Filled new todo field with 'buy some cheese' on .new-todo
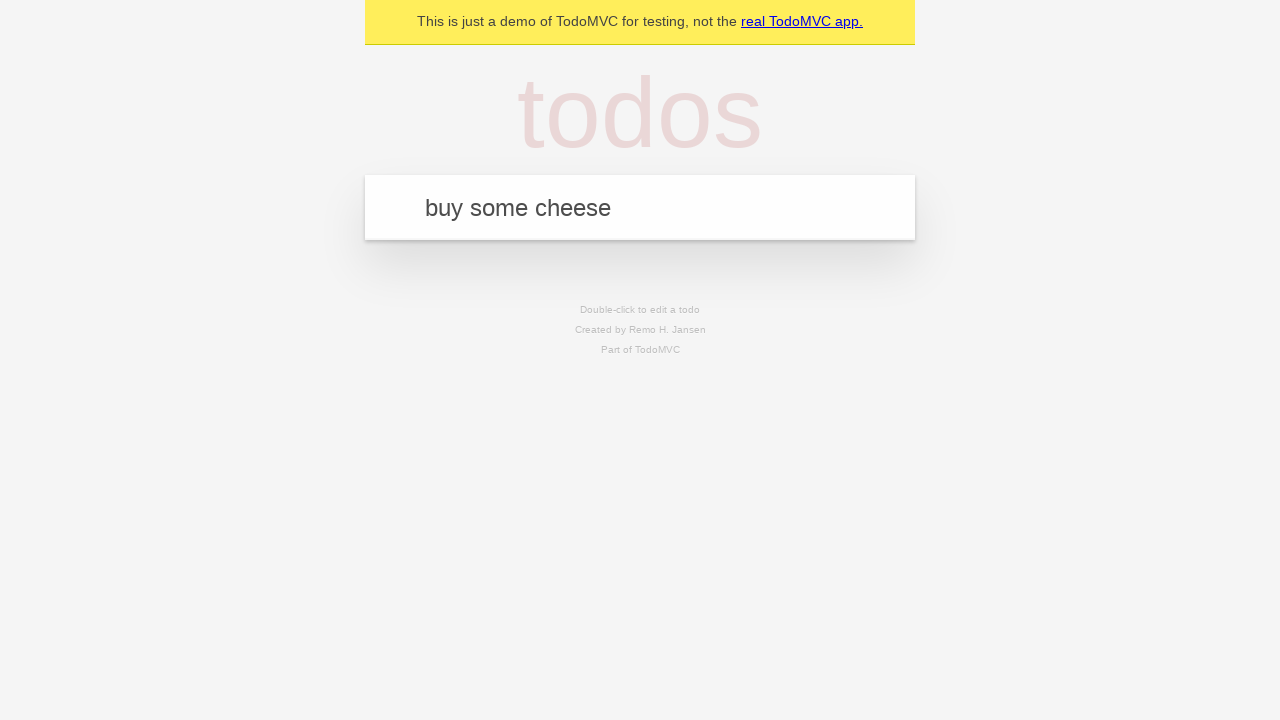

Pressed Enter to add first todo on .new-todo
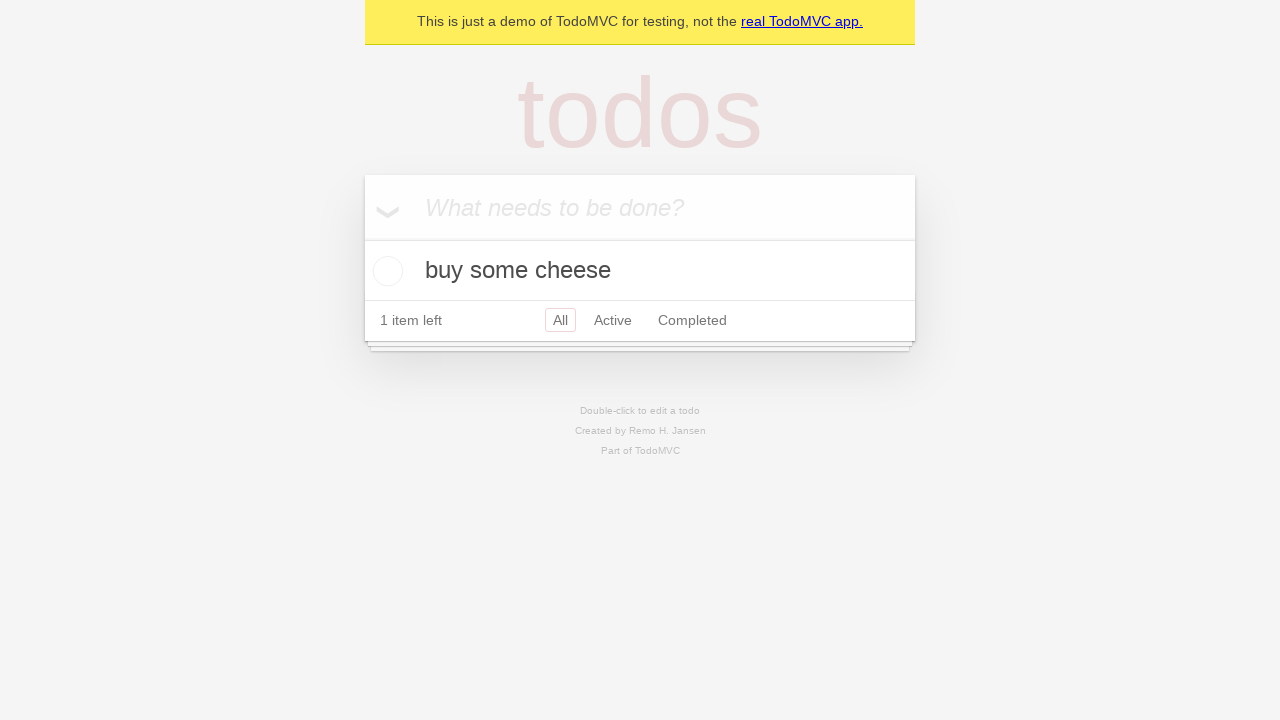

Filled new todo field with 'feed the cat' on .new-todo
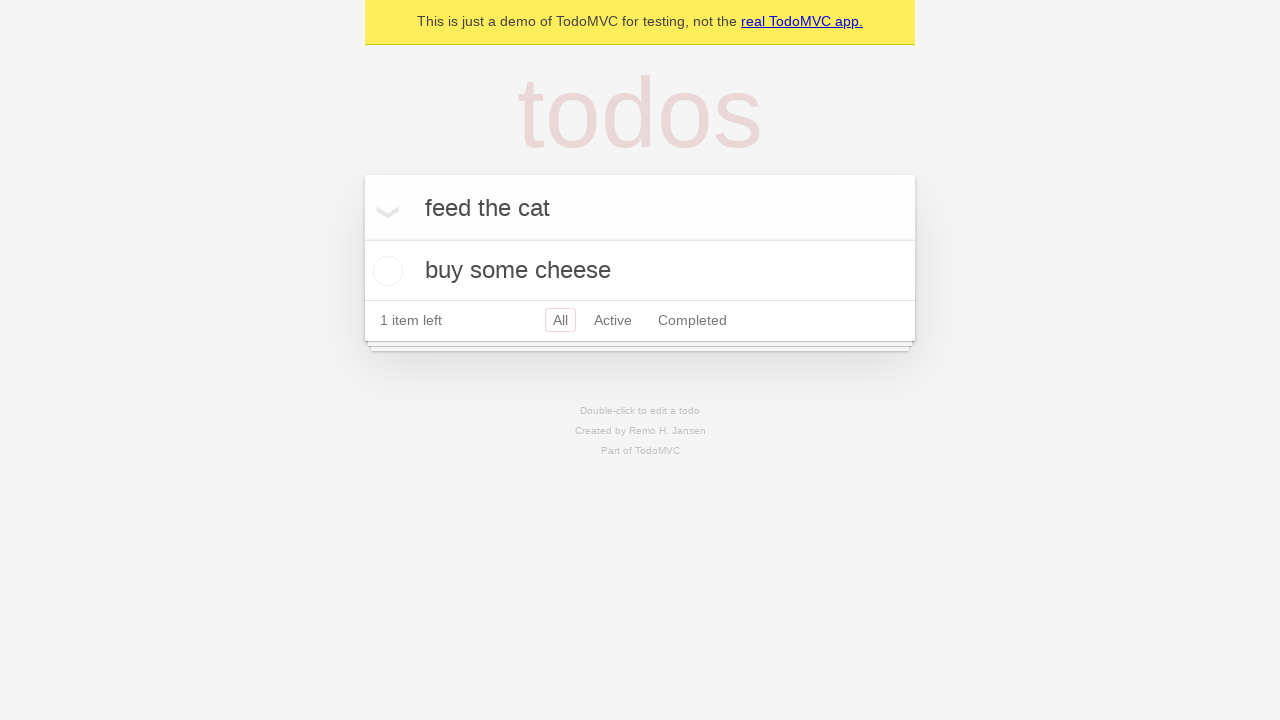

Pressed Enter to add second todo on .new-todo
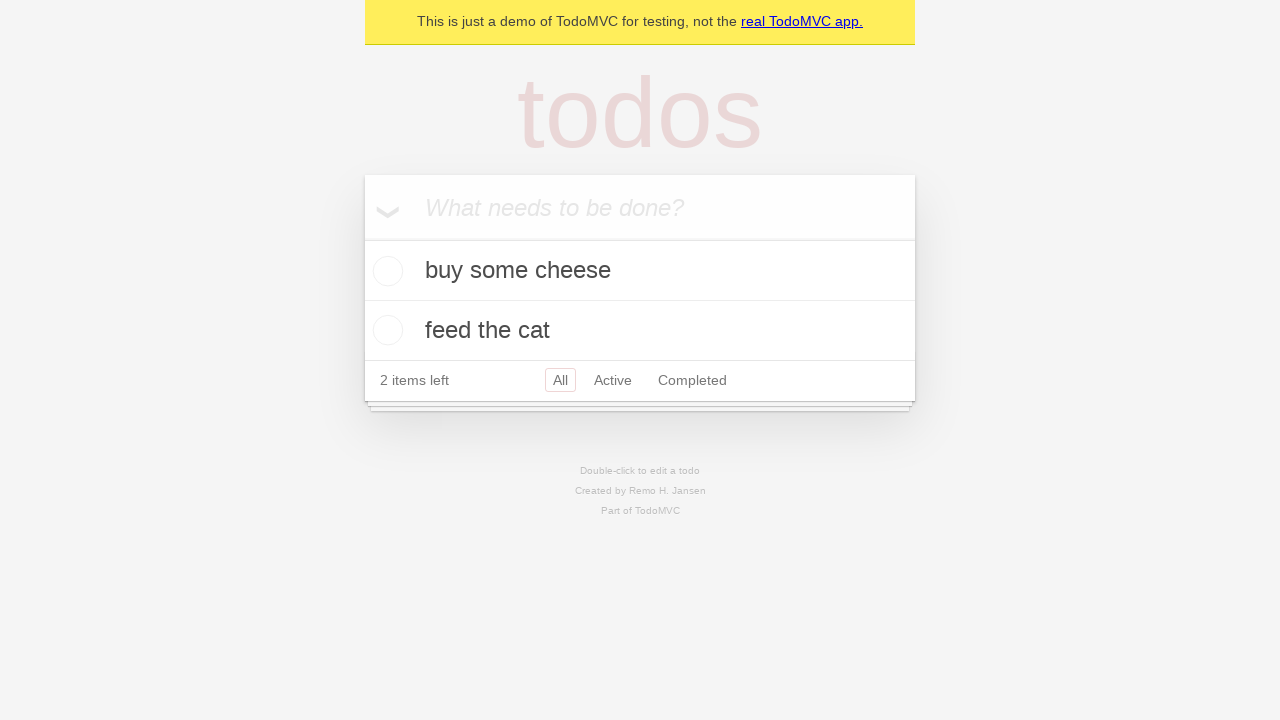

Filled new todo field with 'book a doctors appointment' on .new-todo
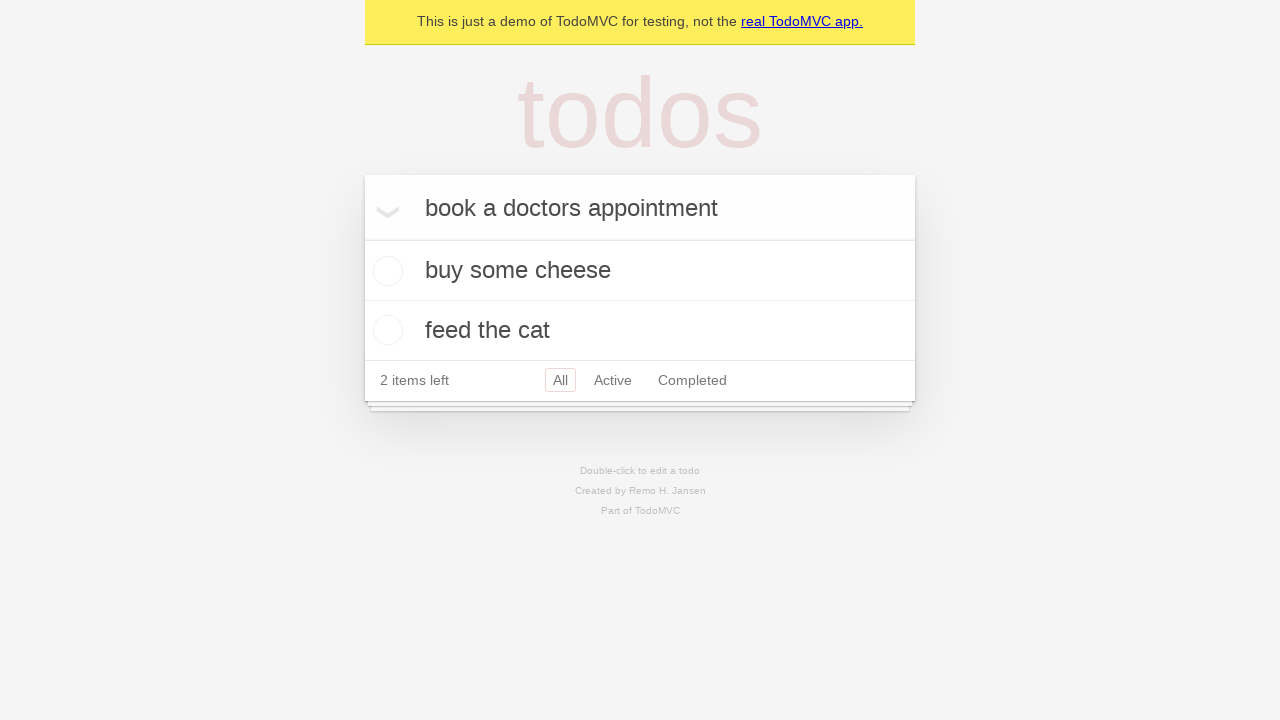

Pressed Enter to add third todo on .new-todo
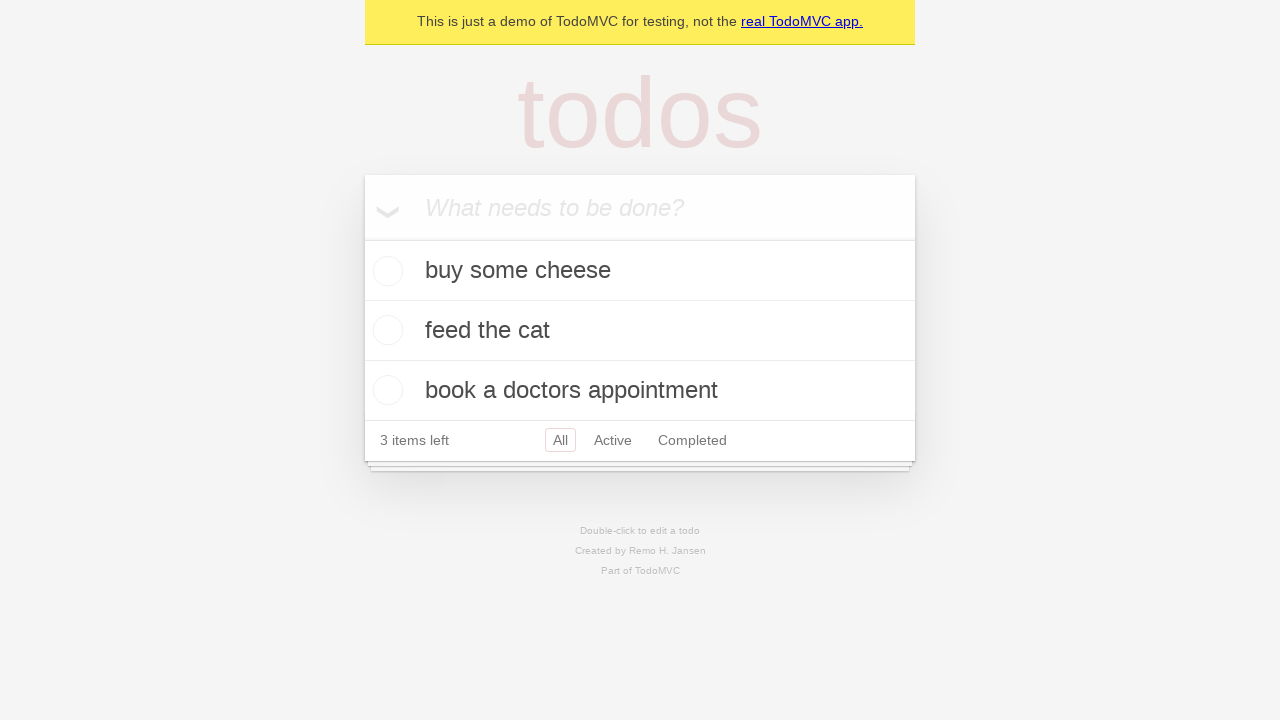

Checked the first todo item as completed at (385, 271) on .todo-list li .toggle >> nth=0
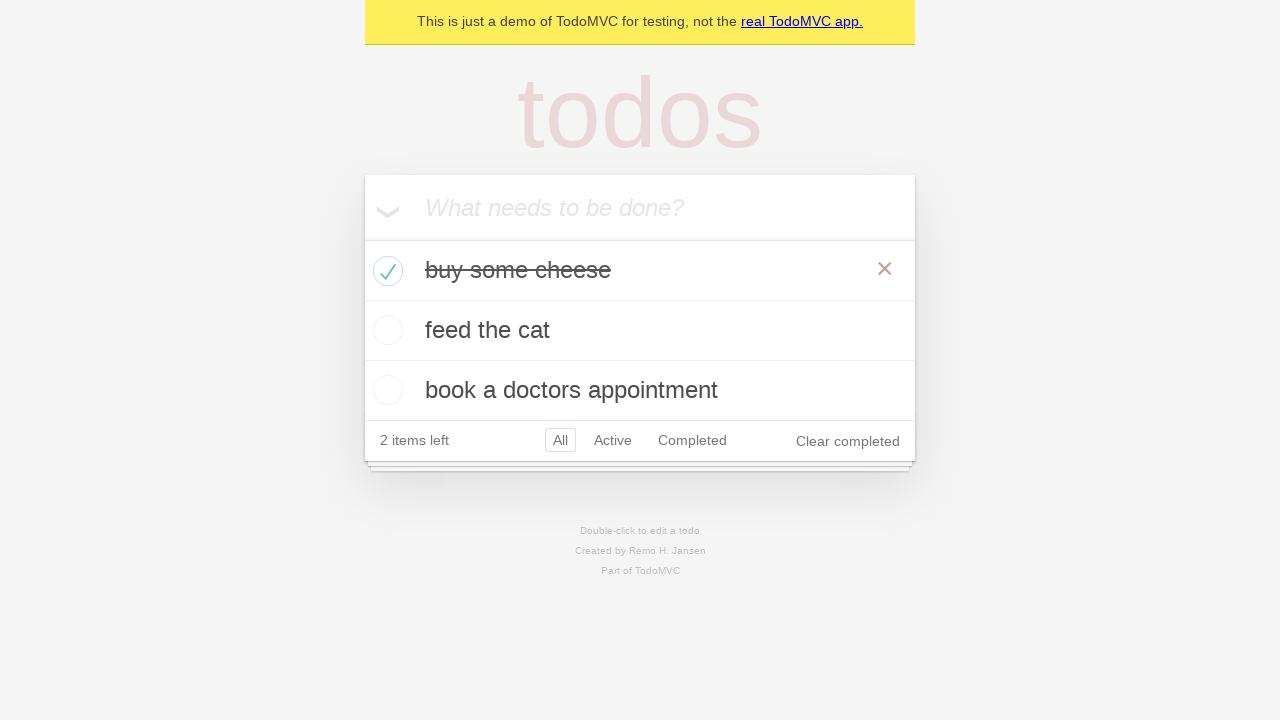

Clicked clear completed button to remove completed item at (848, 441) on .clear-completed
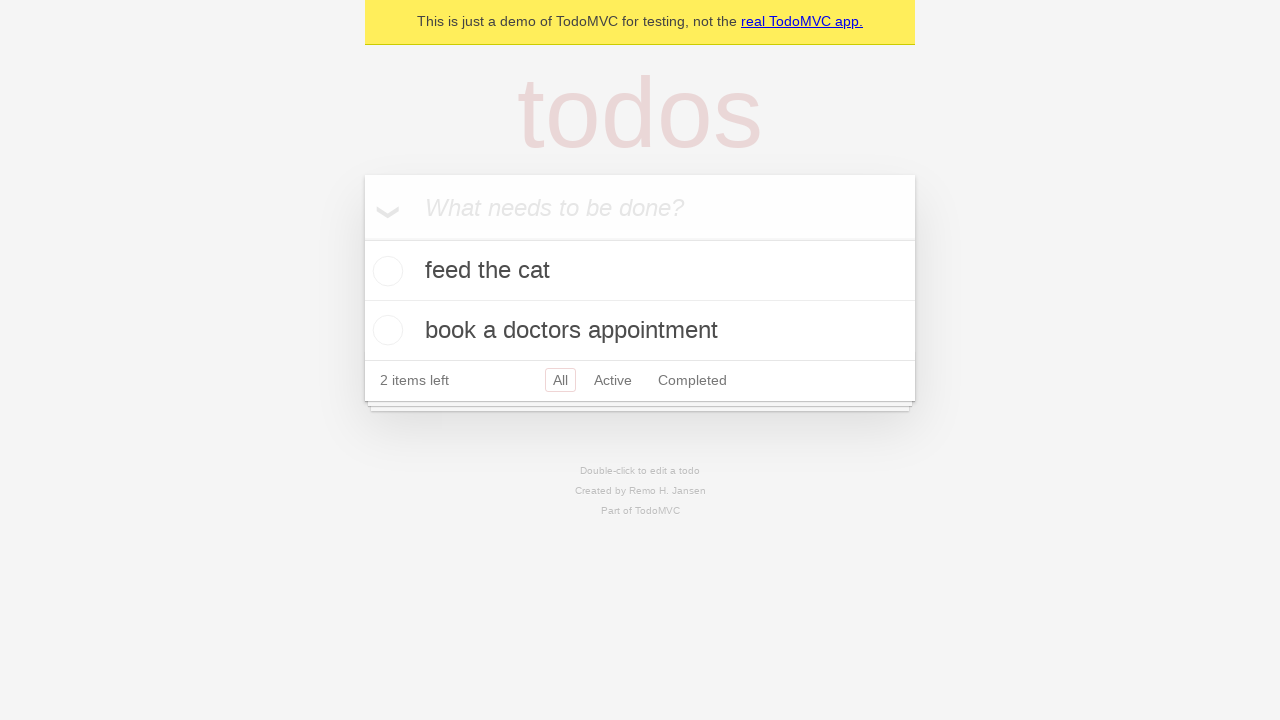

Waited for clear completed button to be hidden
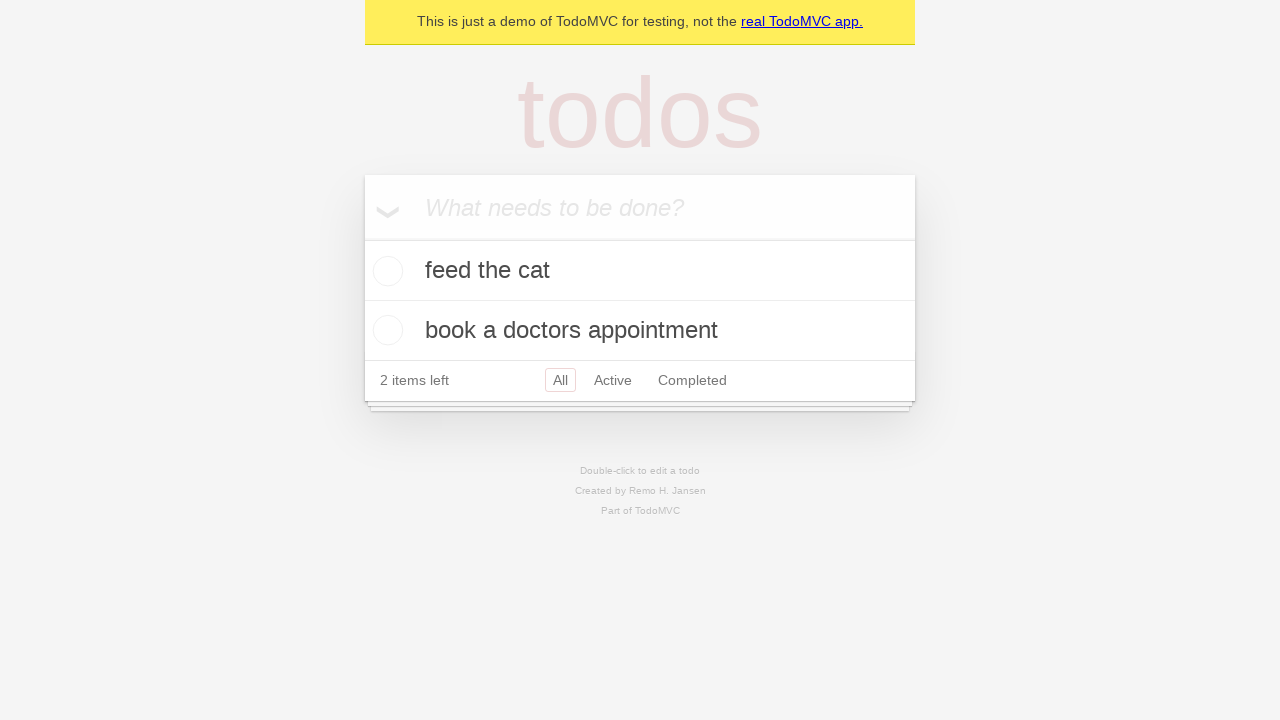

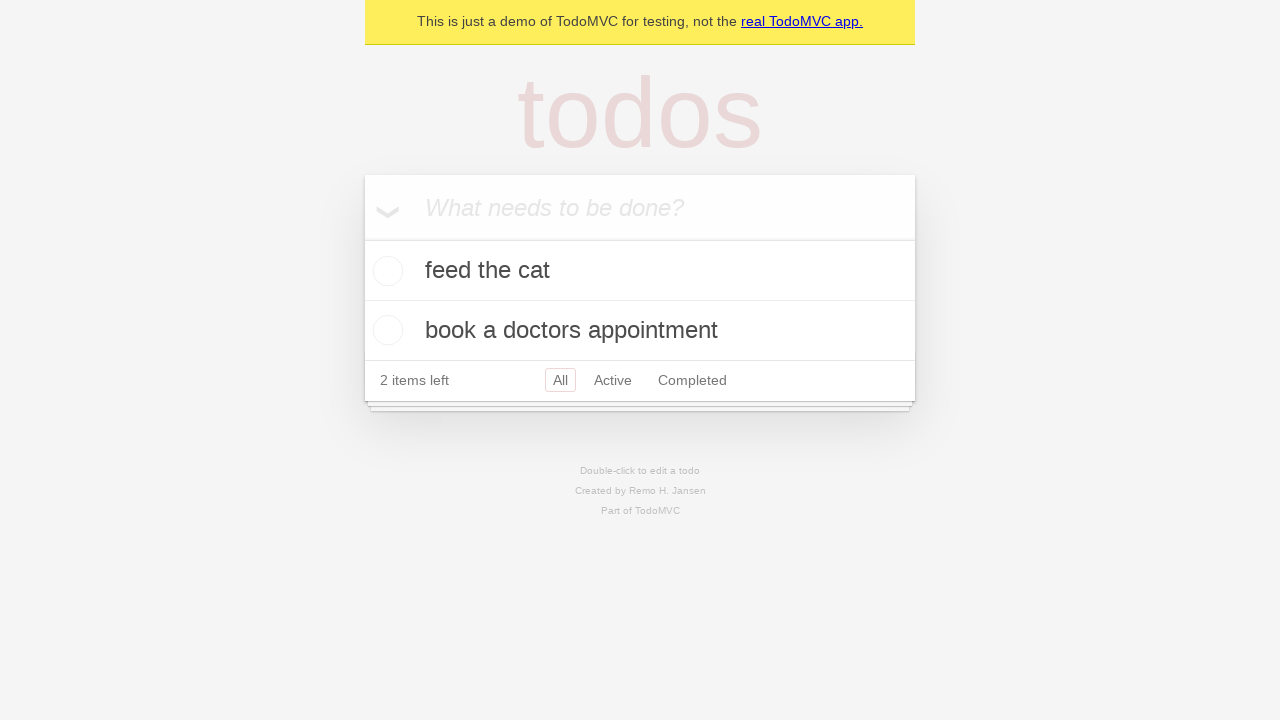